Navigates to an automation practice page and ensures it loads successfully

Starting URL: https://rahulshettyacademy.com/AutomationPractice/

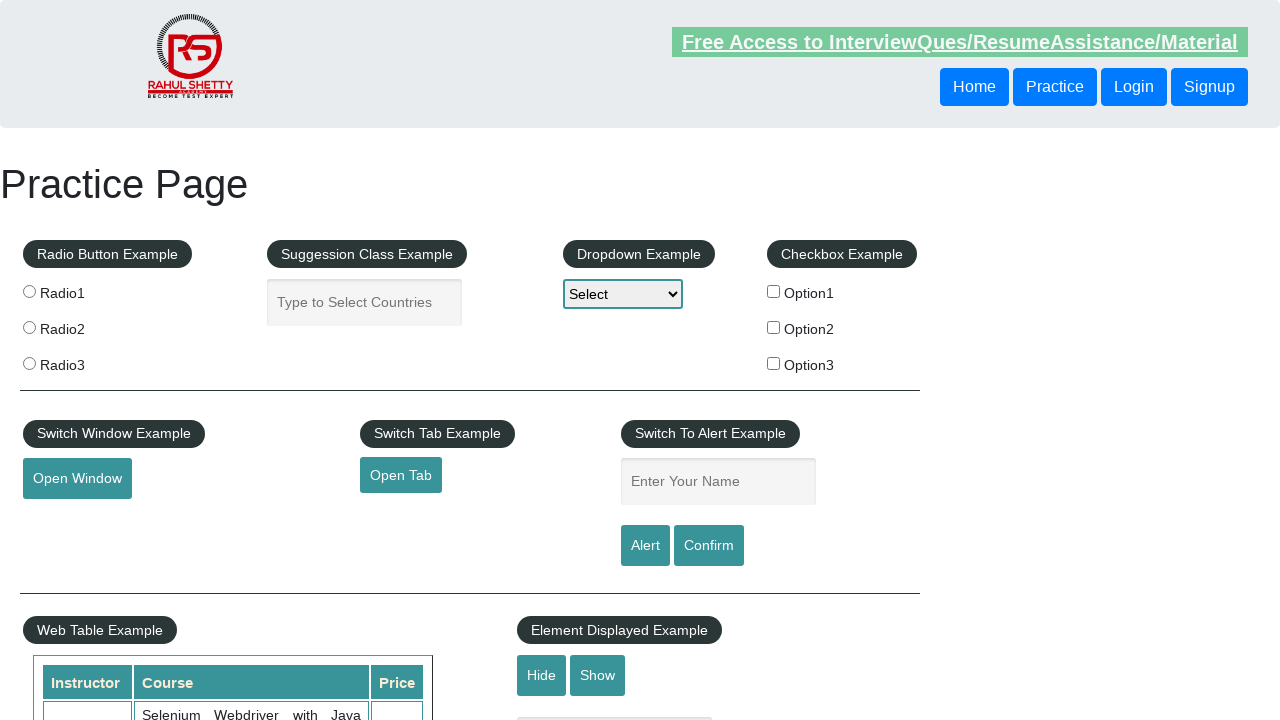

Waited for page to reach networkidle state
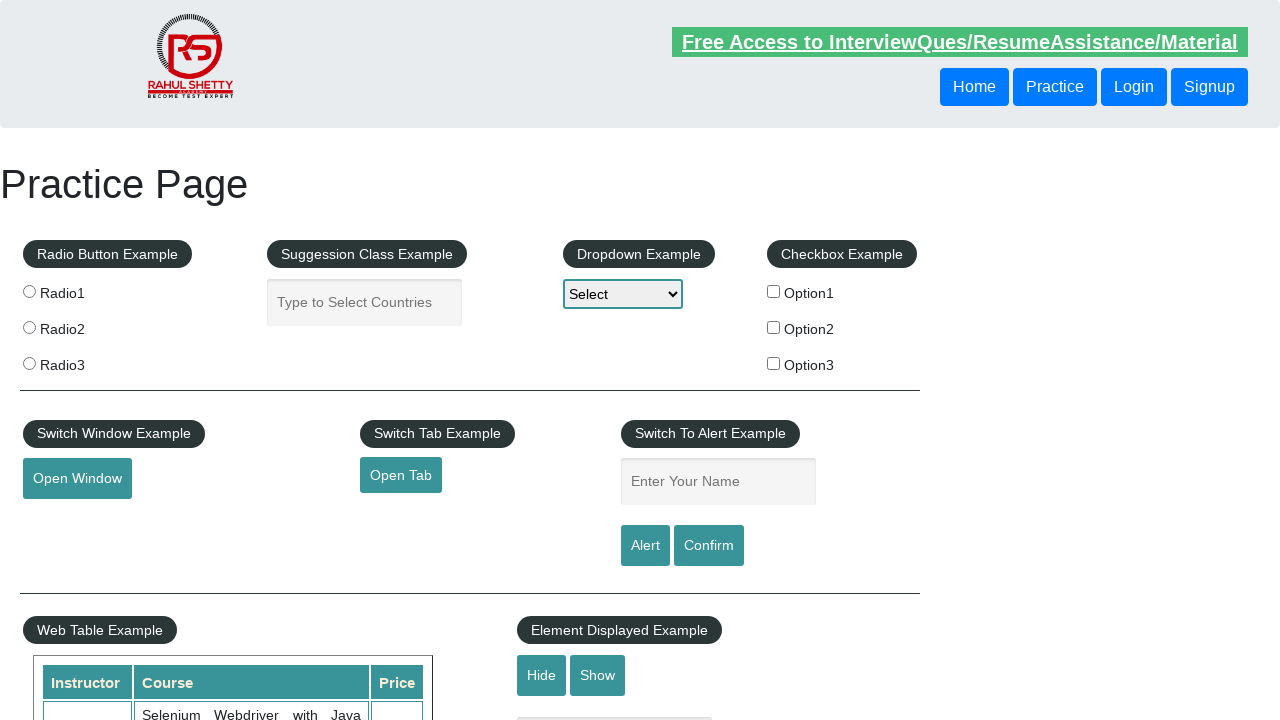

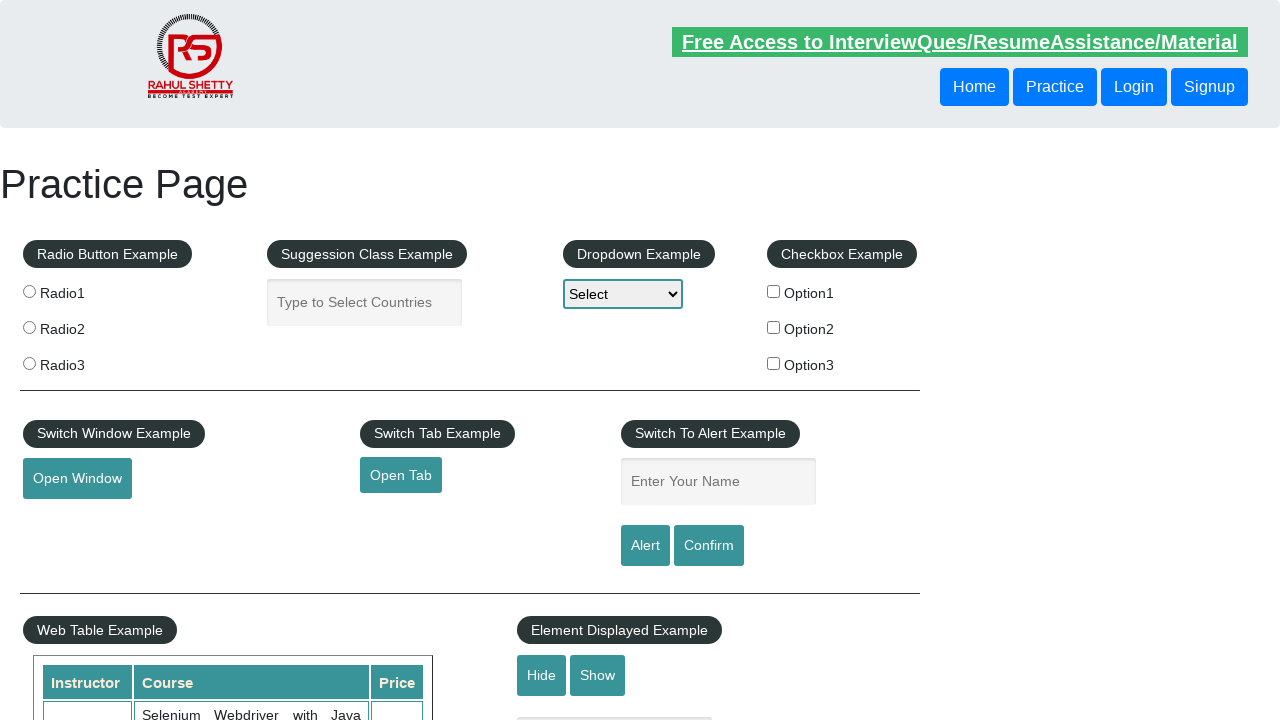